Navigates to a stadium schedule page and verifies that paragraph content with game schedule information is displayed on the page.

Starting URL: https://www.haifa-stadium.co.il/%d7%9c%d7%95%d7%97_%d7%94%d7%9e%d7%a9%d7%97%d7%a7%d7%99%d7%9d_%d7%91%d7%90%d7%a6%d7%98%d7%93%d7%99%d7%95%d7%9f/

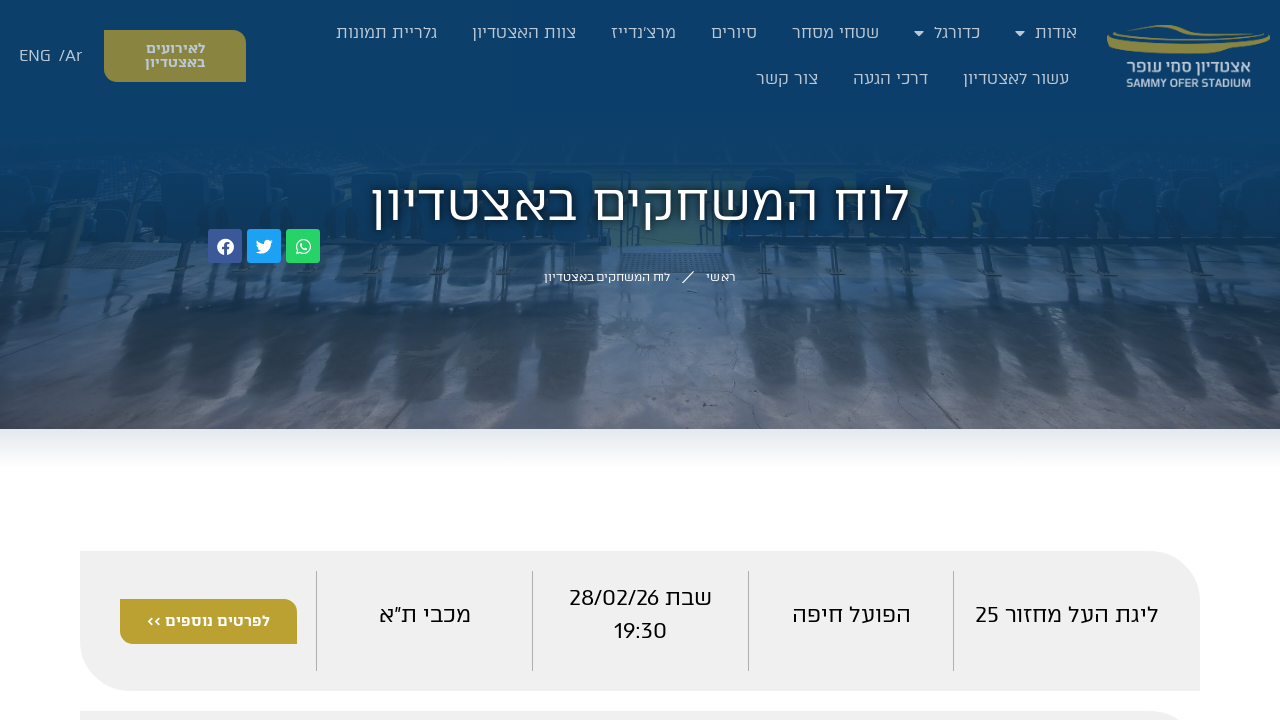

Set viewport to 500x1080
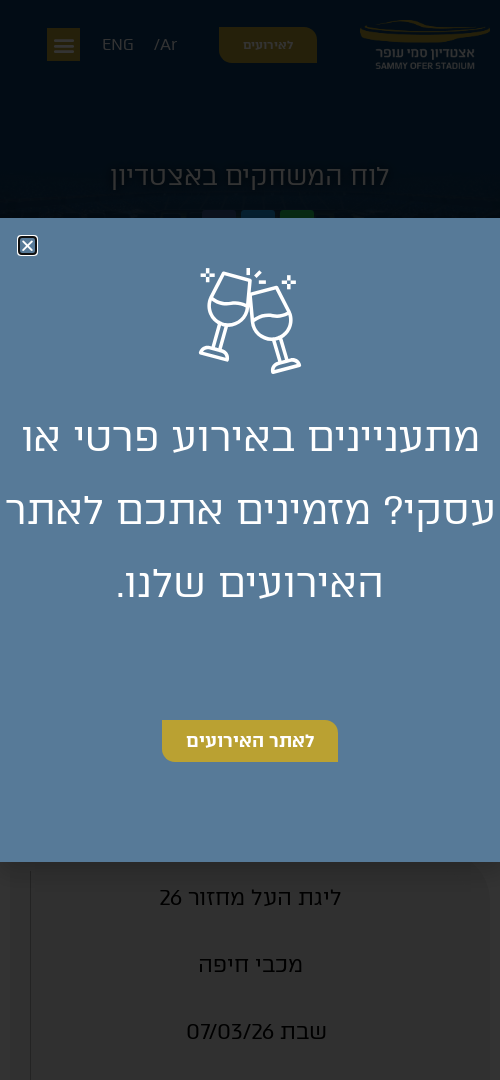

Waited for paragraph elements to load
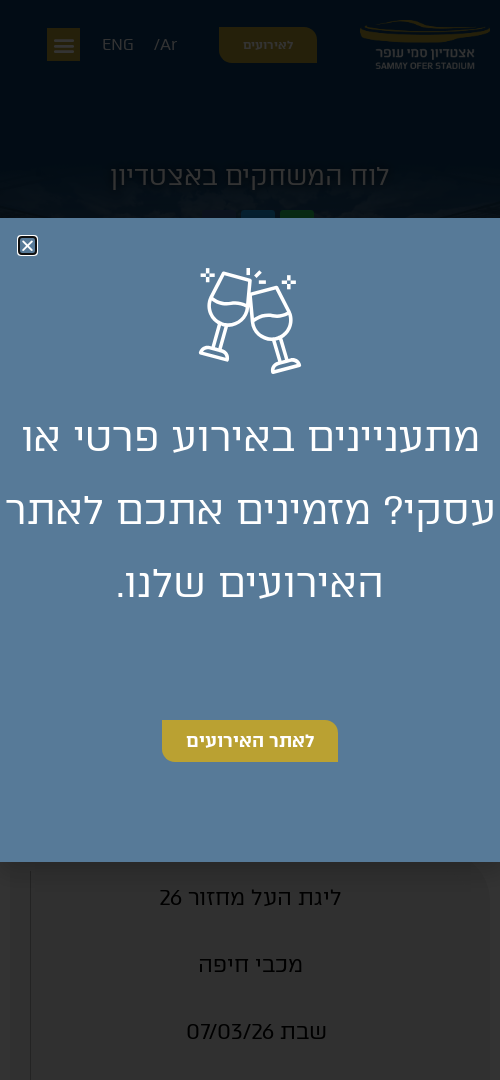

Located all paragraph elements on the page
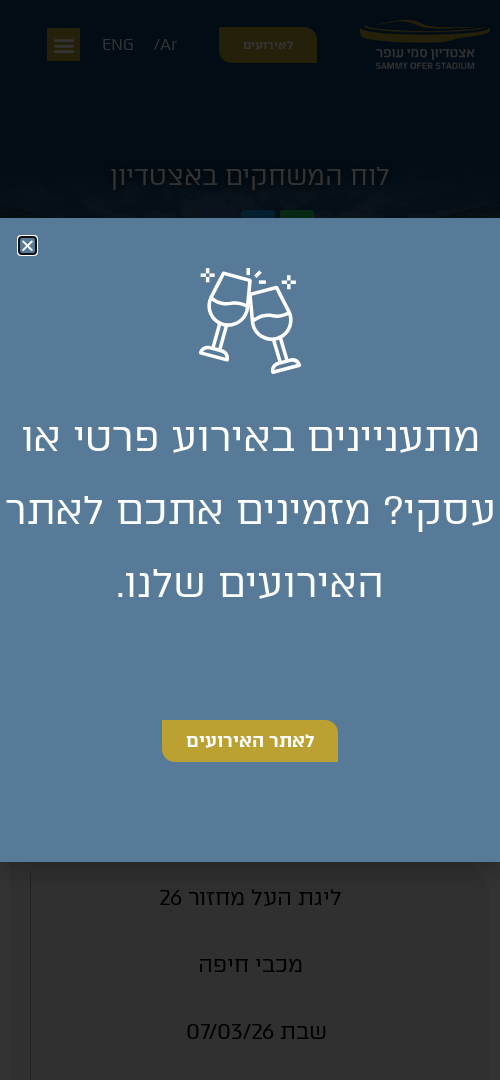

Verified first paragraph is visible
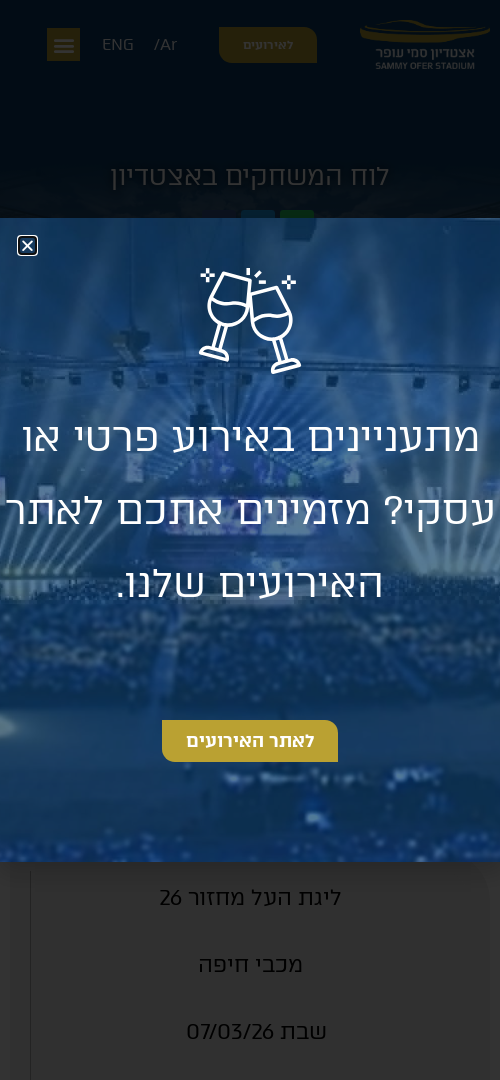

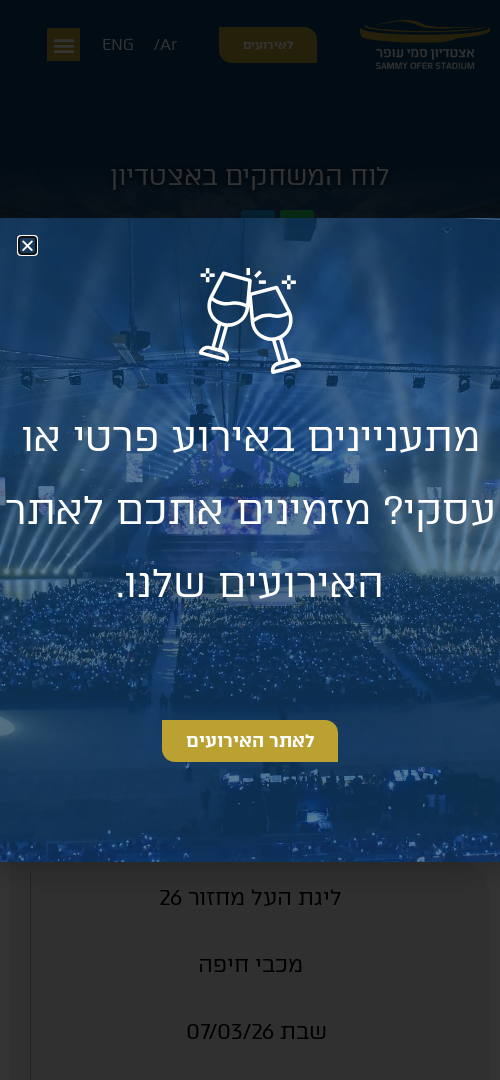